Verifies the title and URL of the DemoBlaze web page by checking that the page title is "STORE" and the URL matches the expected value.

Starting URL: https://www.demoblaze.com/

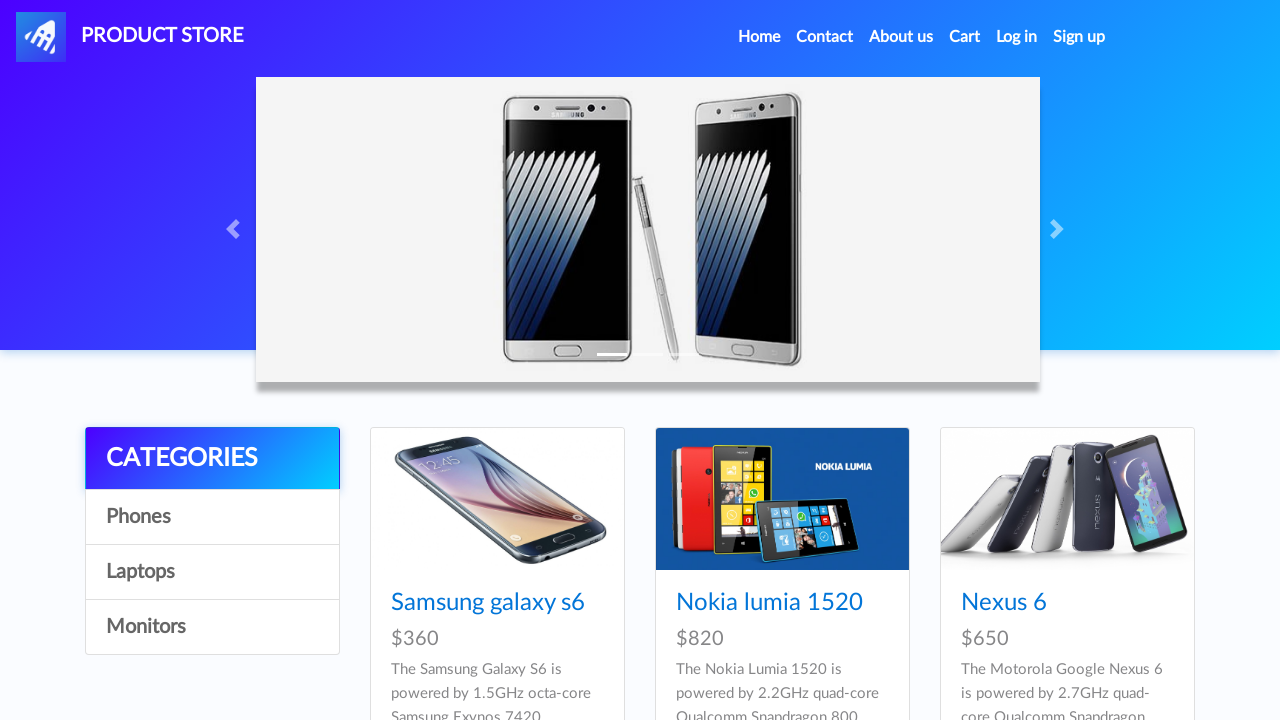

Verified page title is 'STORE'
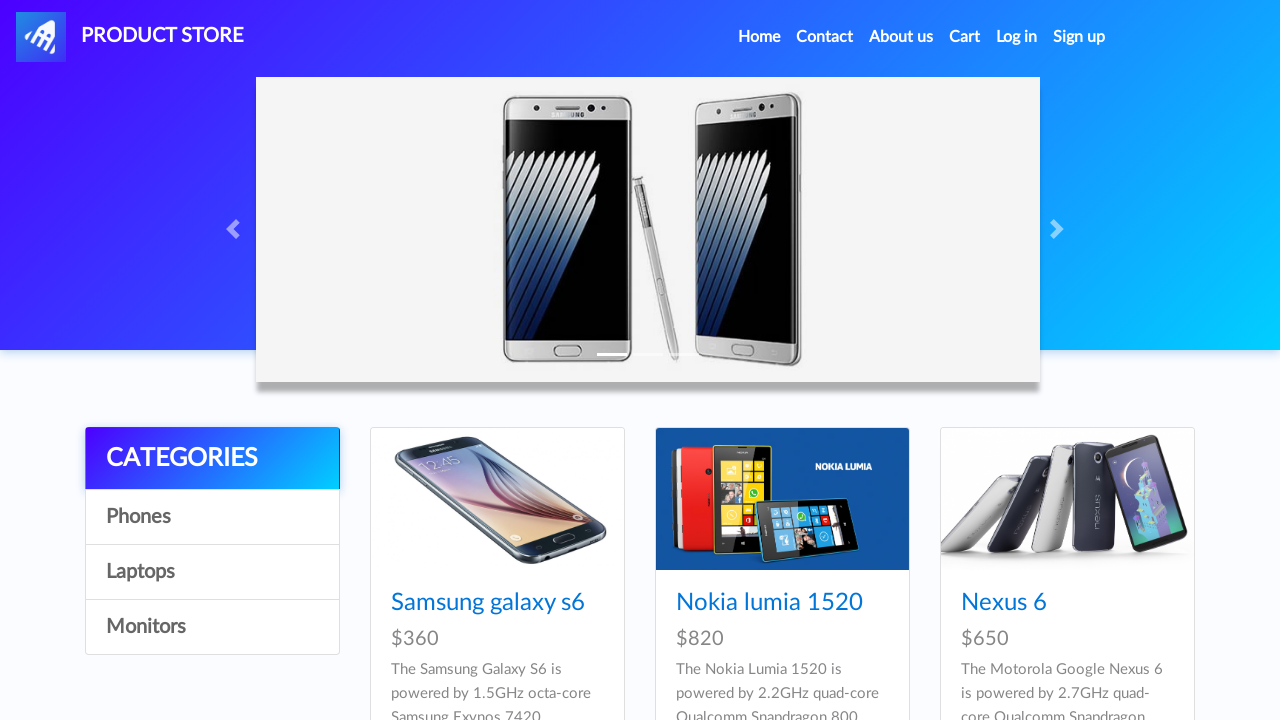

Verified URL is 'https://www.demoblaze.com/'
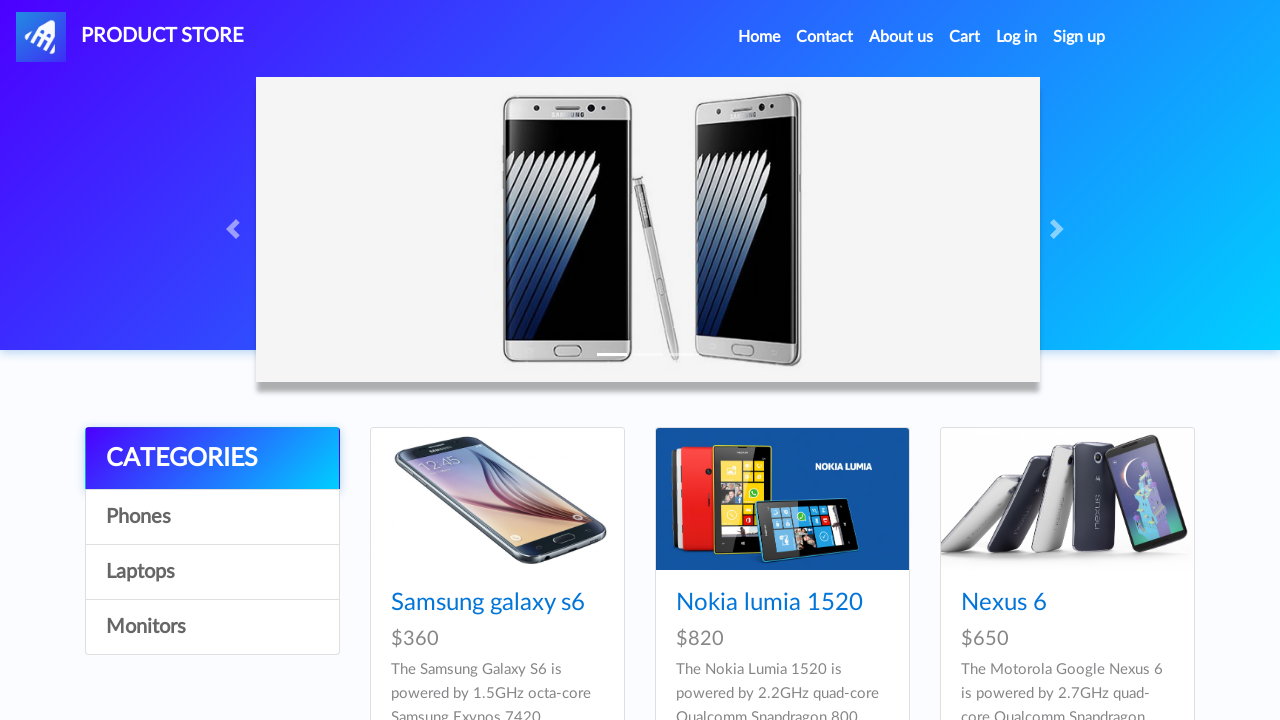

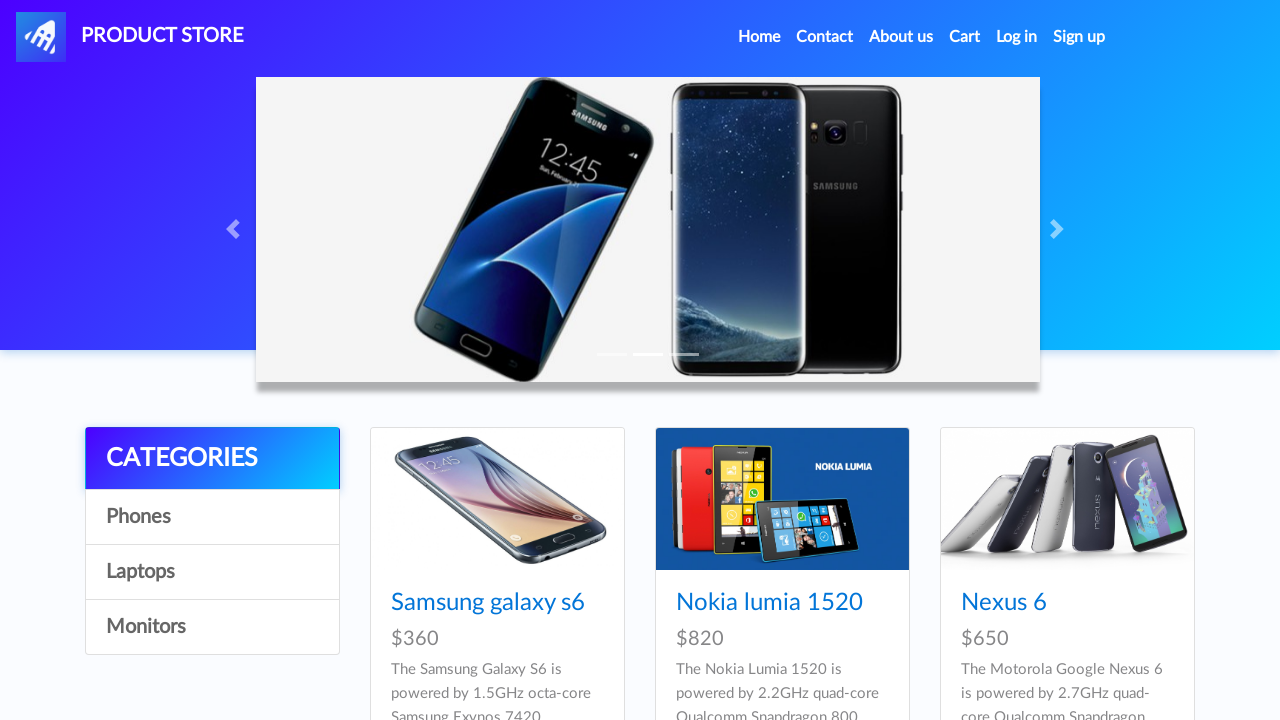